Tests dropdown selection functionality by selecting the first option from a dropdown menu

Starting URL: https://the-internet.herokuapp.com/dropdown

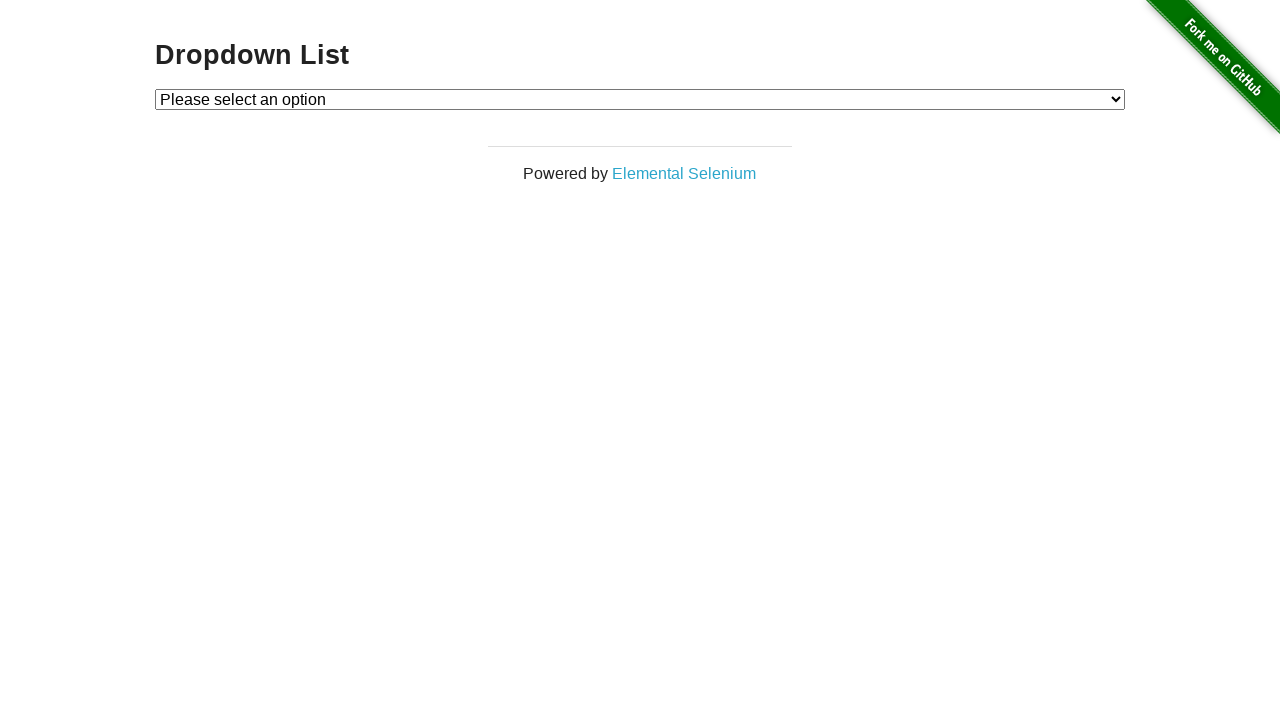

Navigated to dropdown page
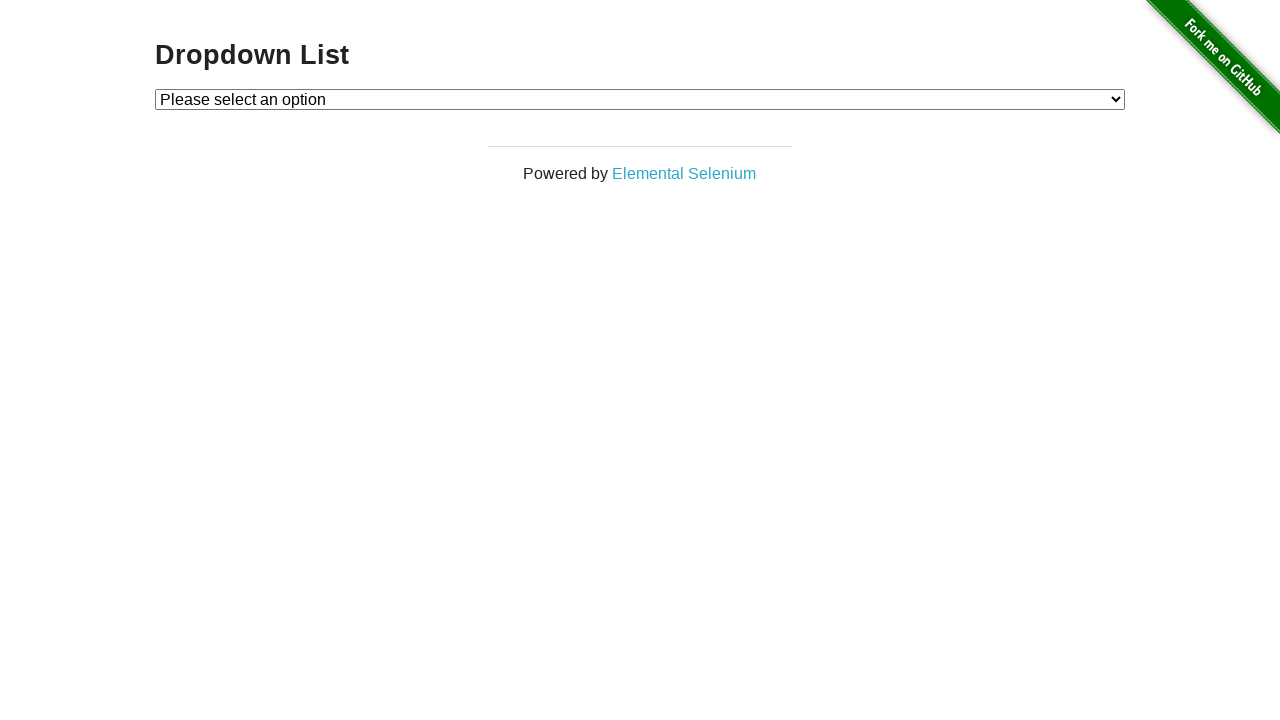

Selected first option from dropdown menu on #dropdown
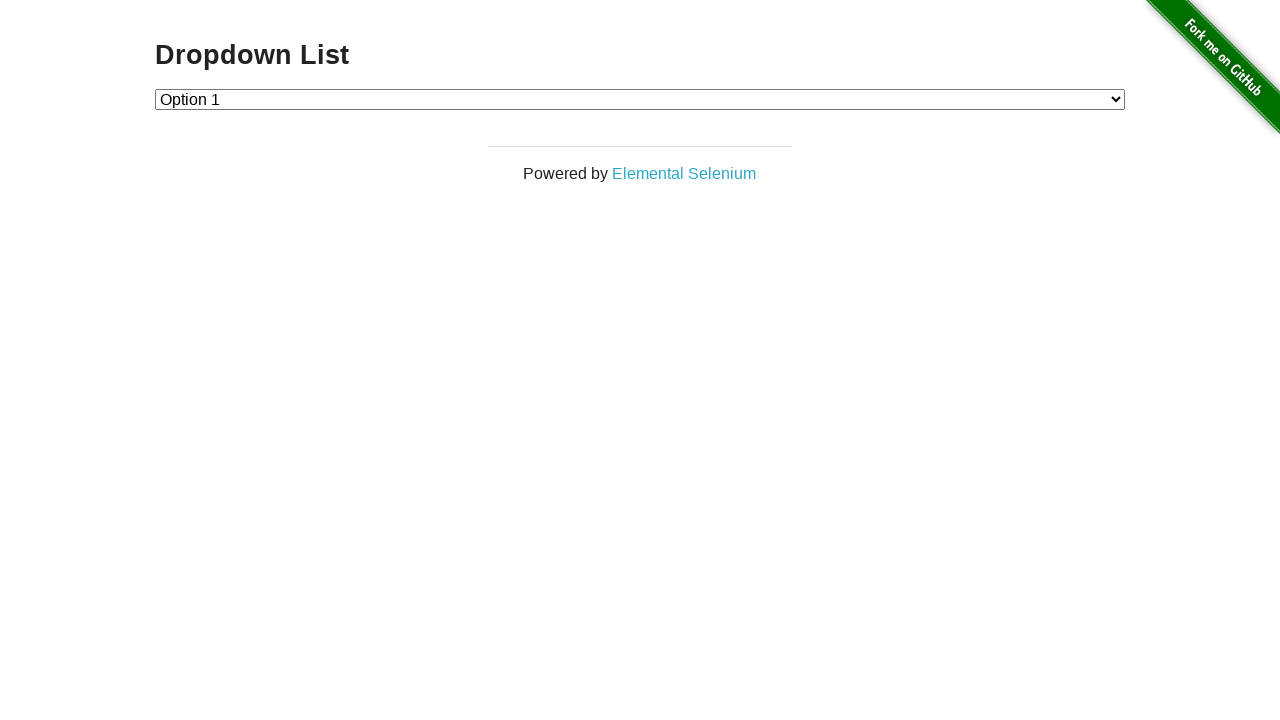

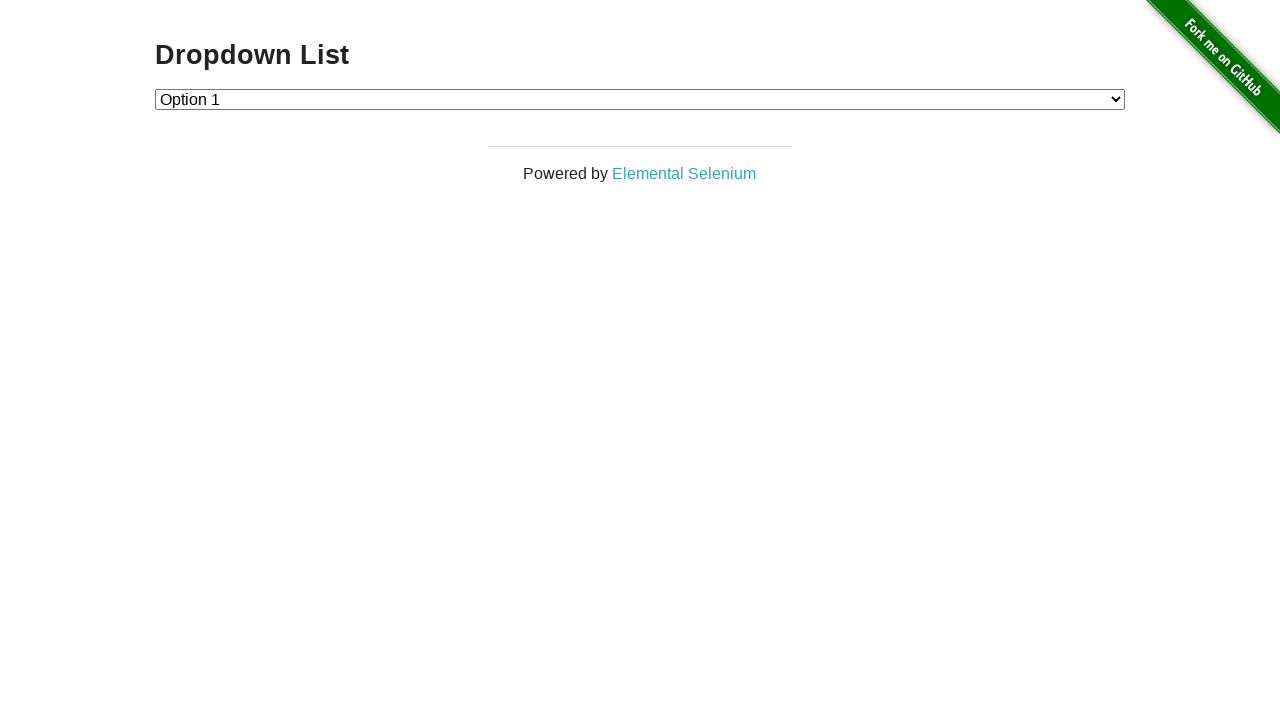